Tests a demo registration form by filling in name, email, and password fields, then submitting the form on a QSpiders practice automation site.

Starting URL: https://demoapps.qspiders.com/ui?scenario=1

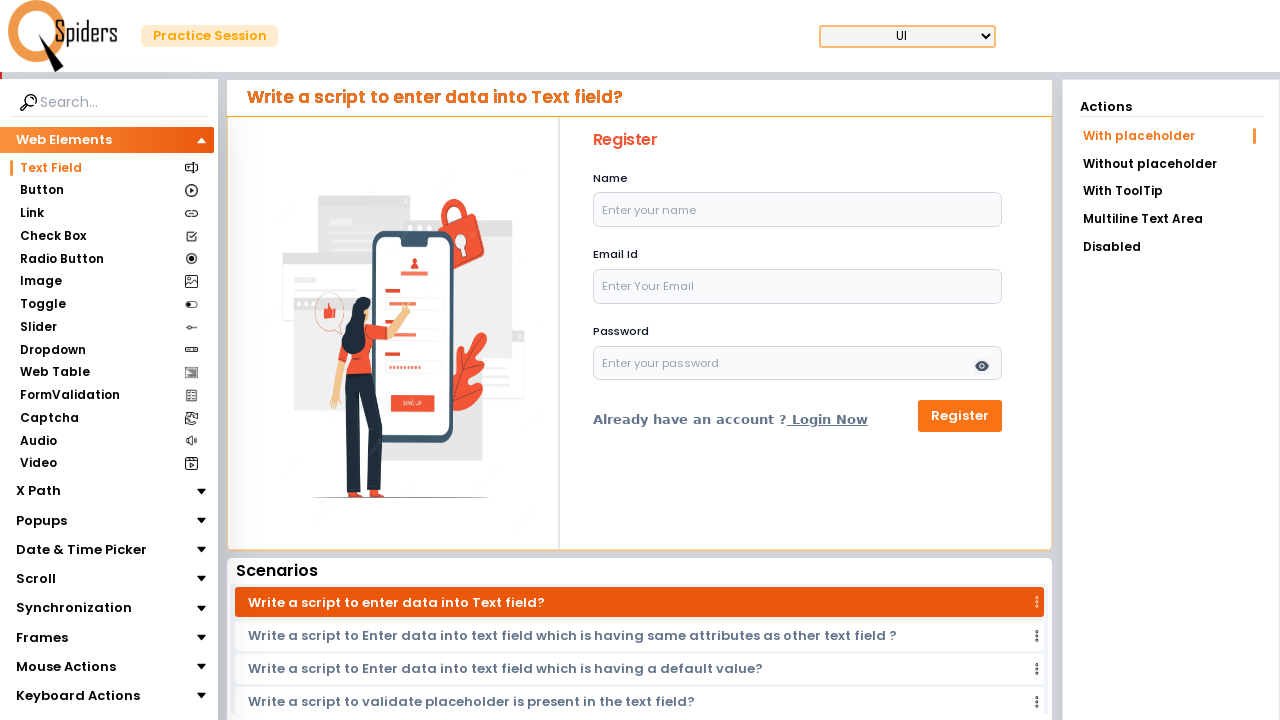

Filled name field with 'Sarah Johnson' on input[placeholder='Enter your name']
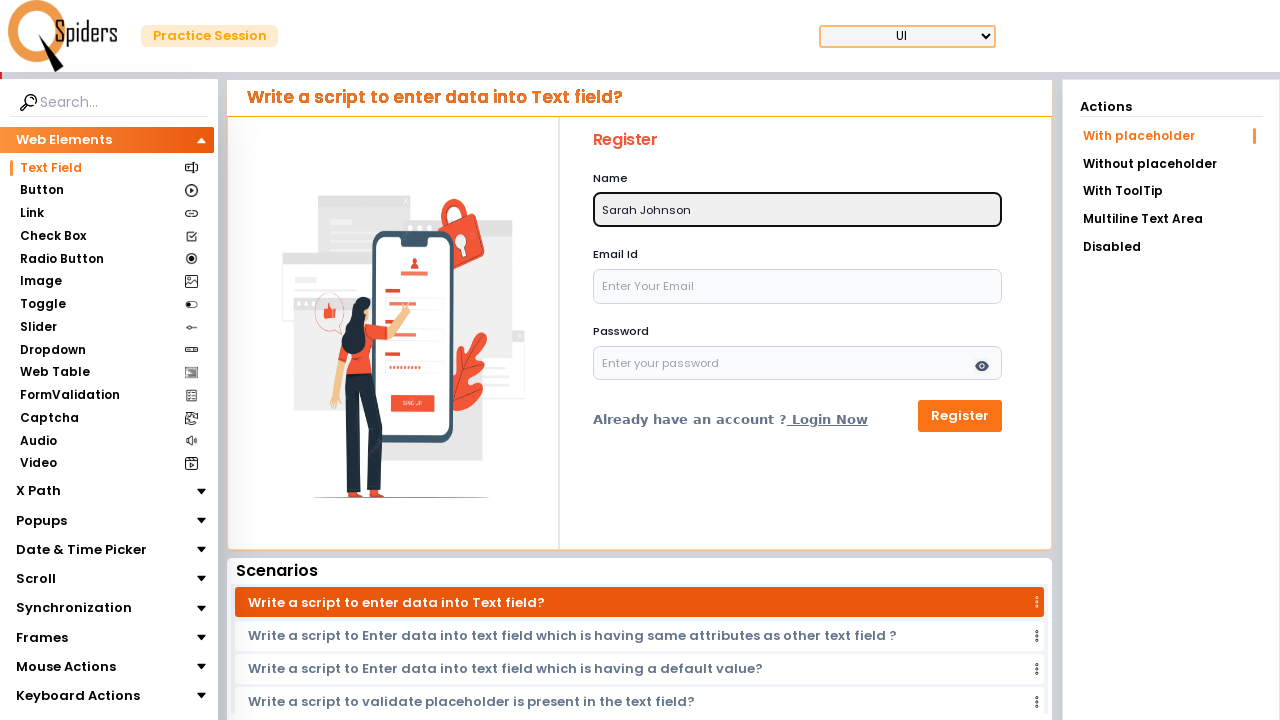

Filled email field with 'sarah.johnson87@example.com' on input[type='email']
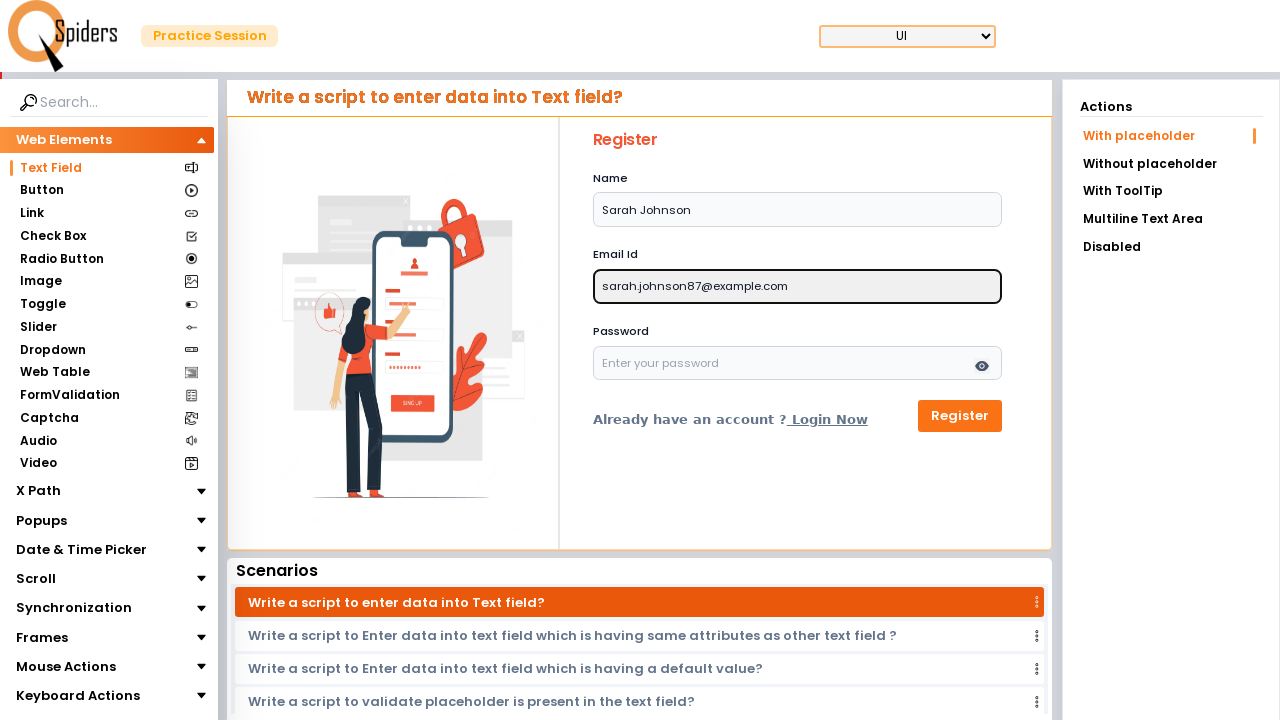

Filled password field with 'SecurePass2024!' on input[name='password']
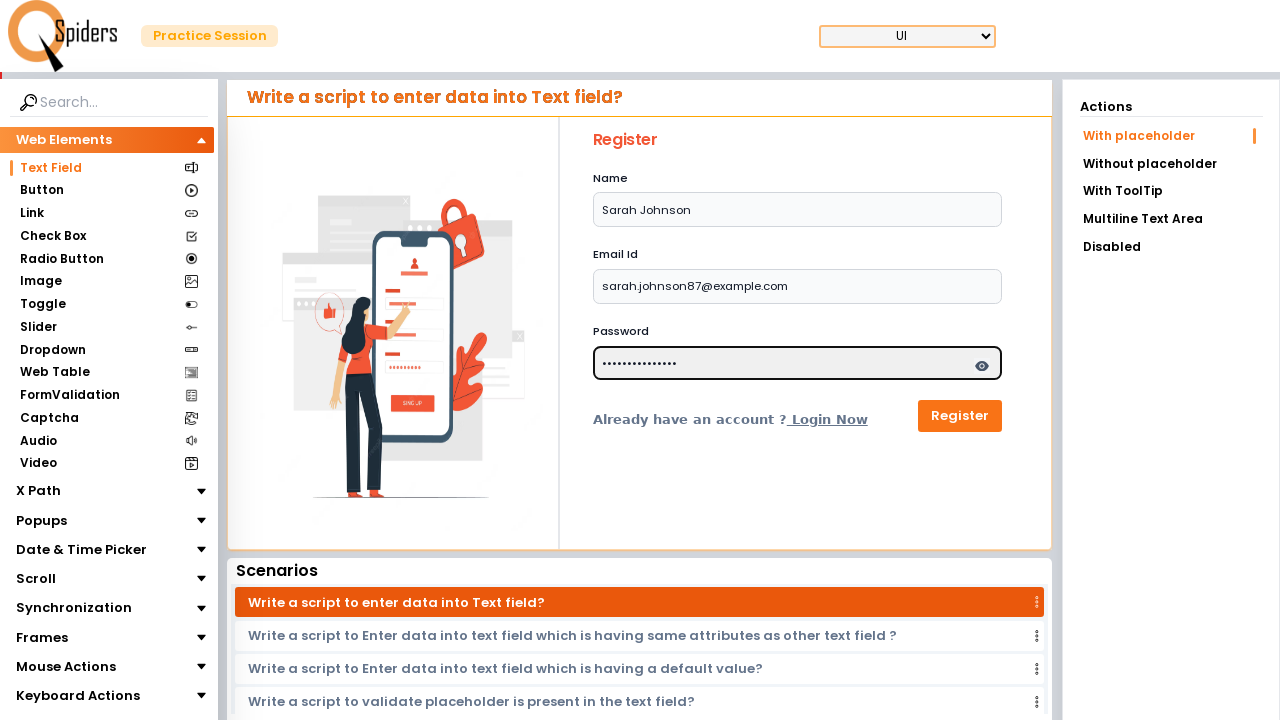

Clicked submit button to submit the registration form at (960, 416) on button[type='submit']
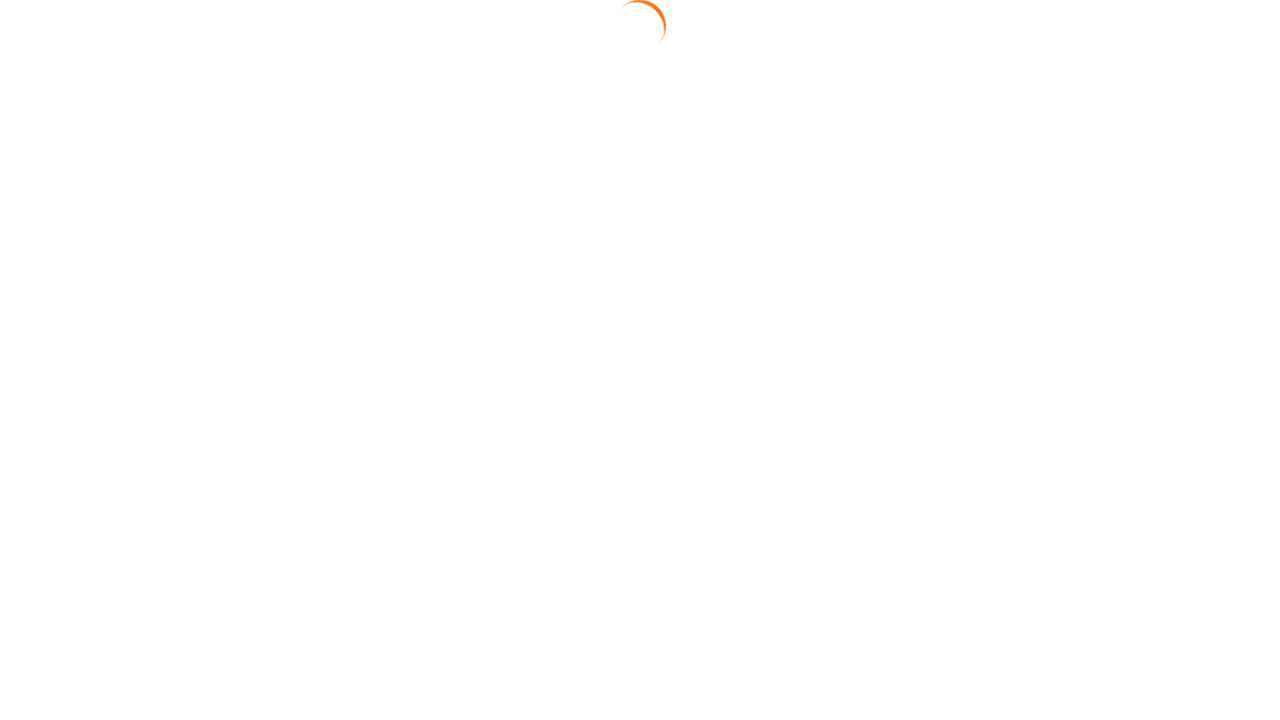

Waited 1 second for form submission to process
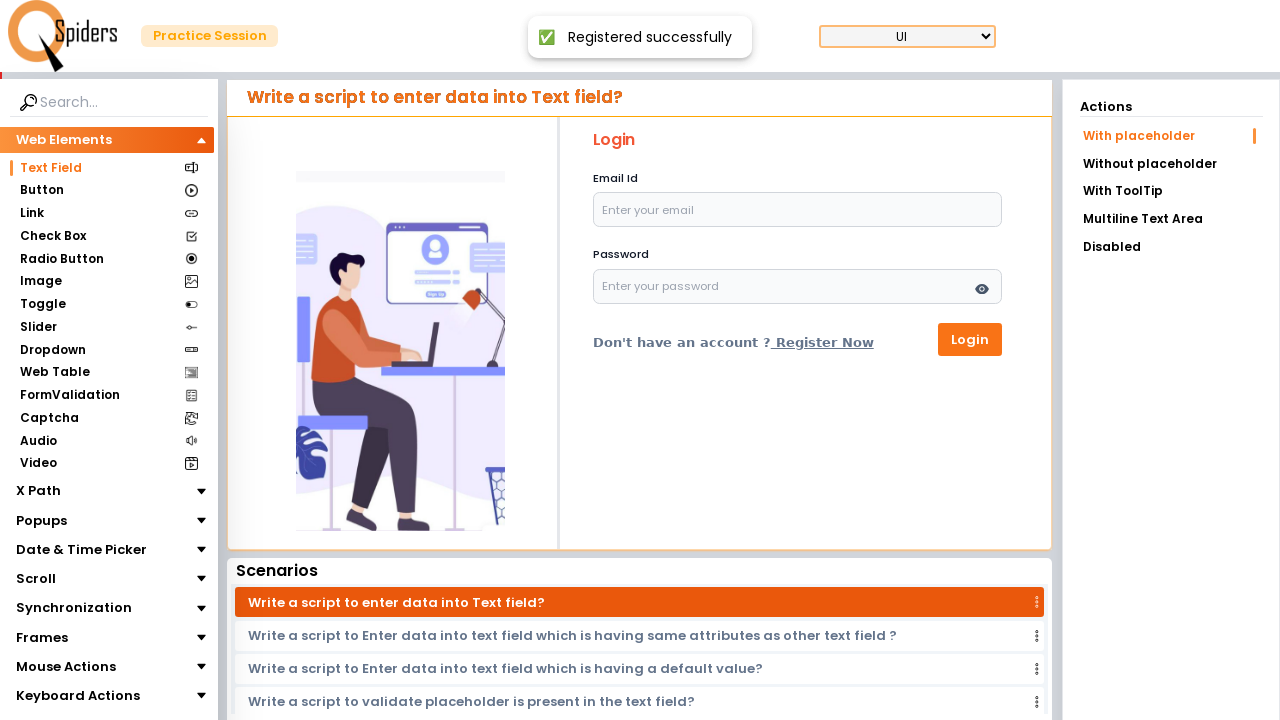

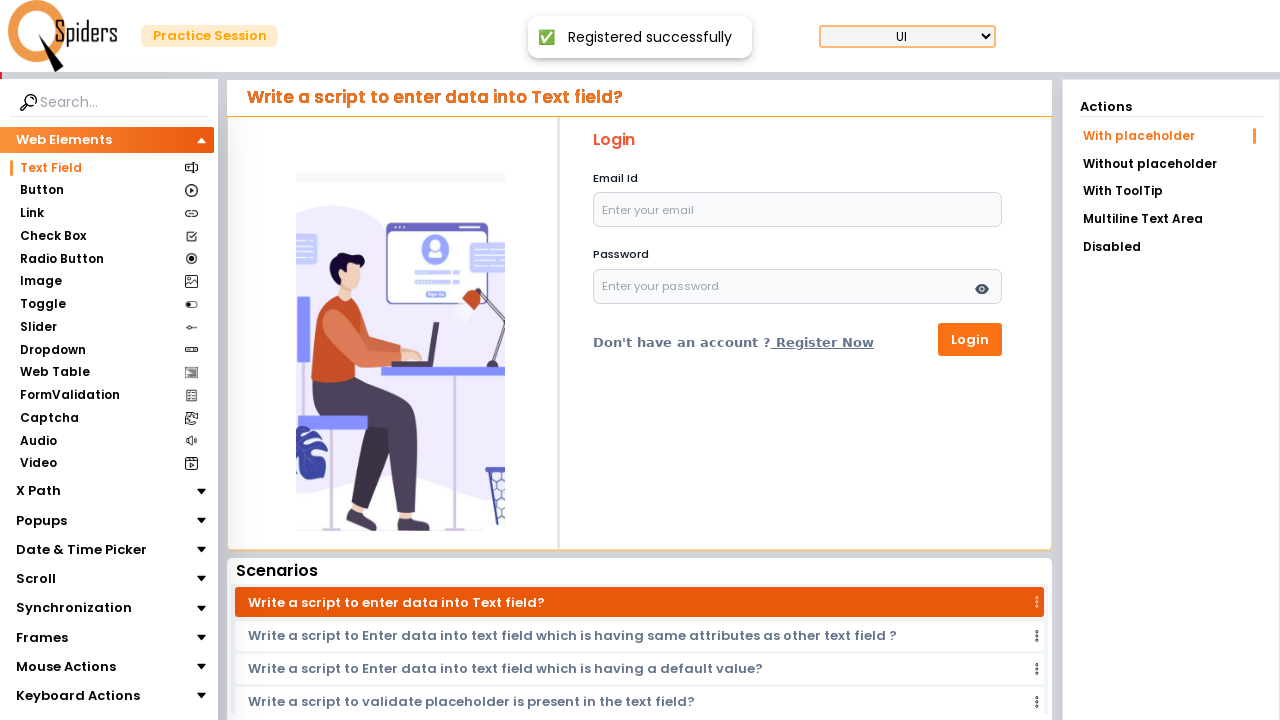